Tests submitting a form with default values by clicking the submit button

Starting URL: http://www.eviltester.com/selenium/basic_html_form.html

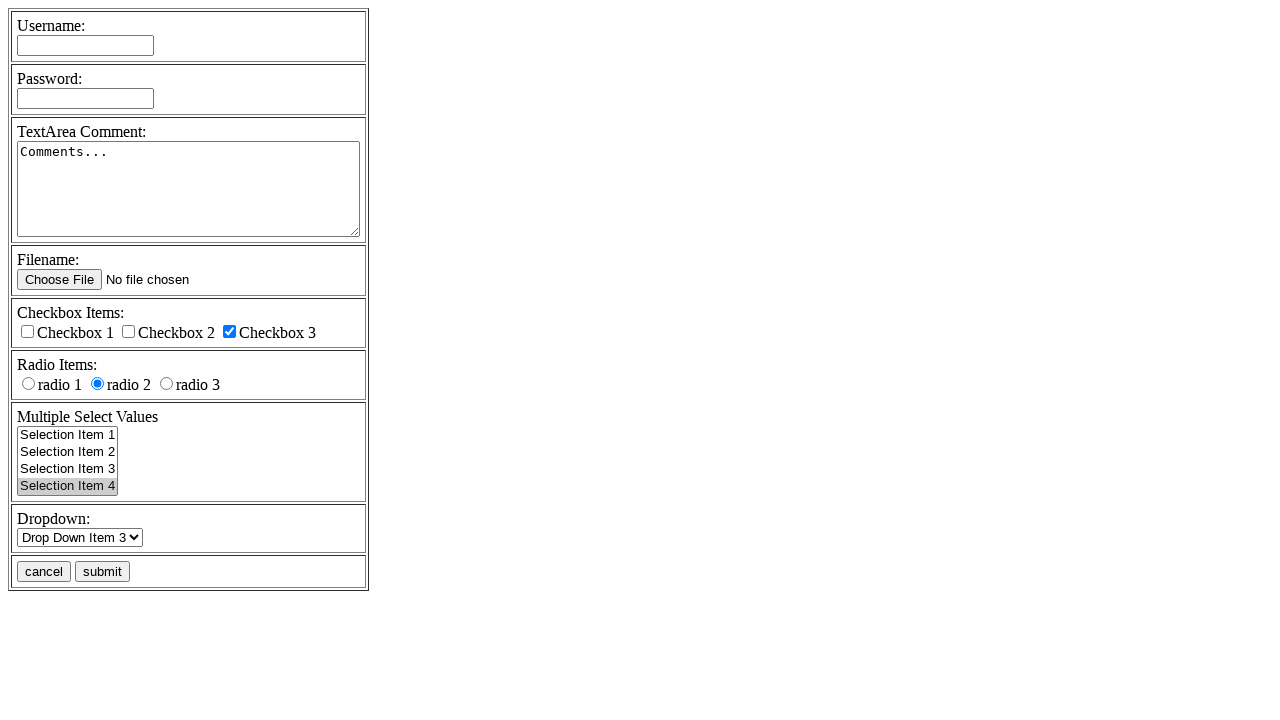

Clicked the submit button to submit form with default values at (102, 572) on xpath=//input[@name='submitbutton' and @value='submit']
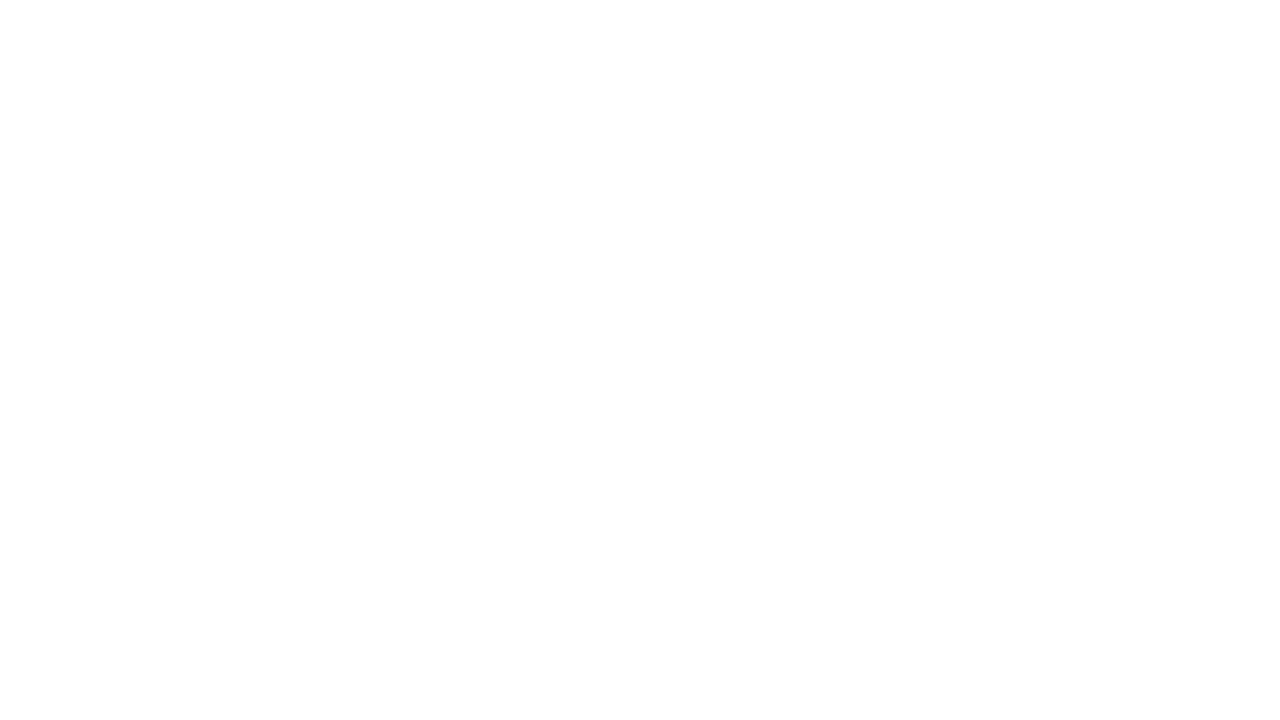

Form submission completed and page loaded
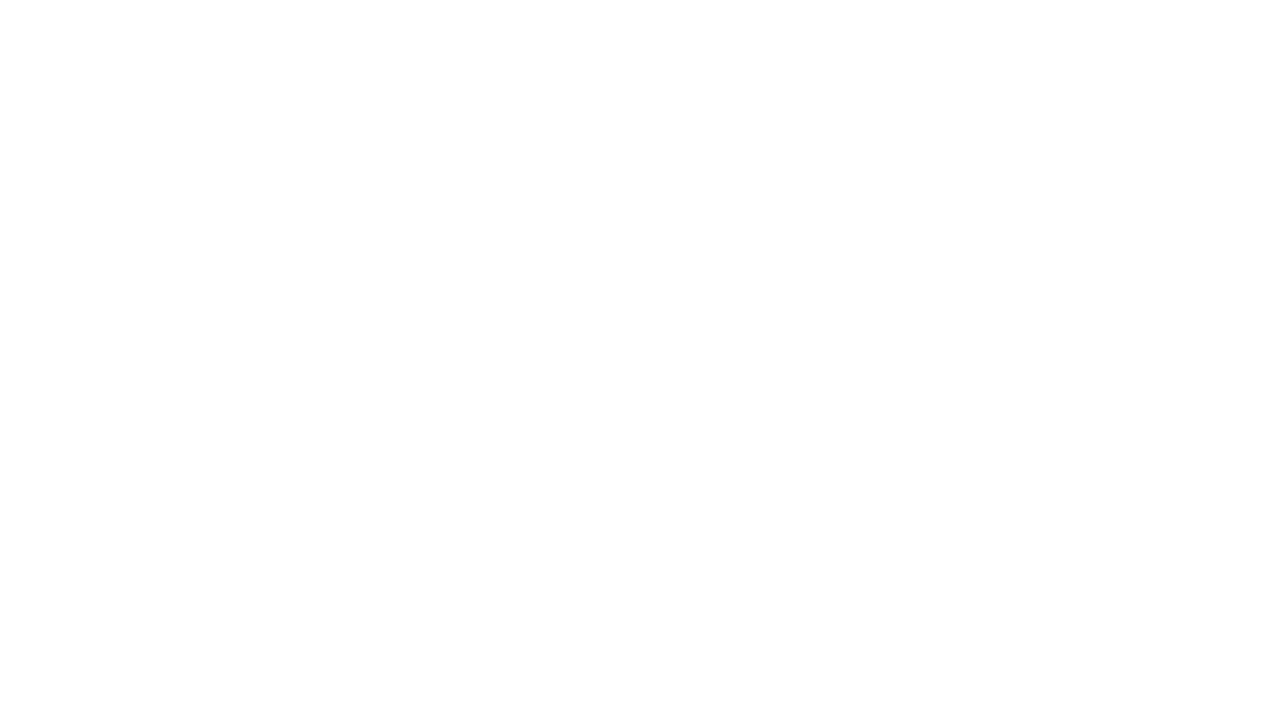

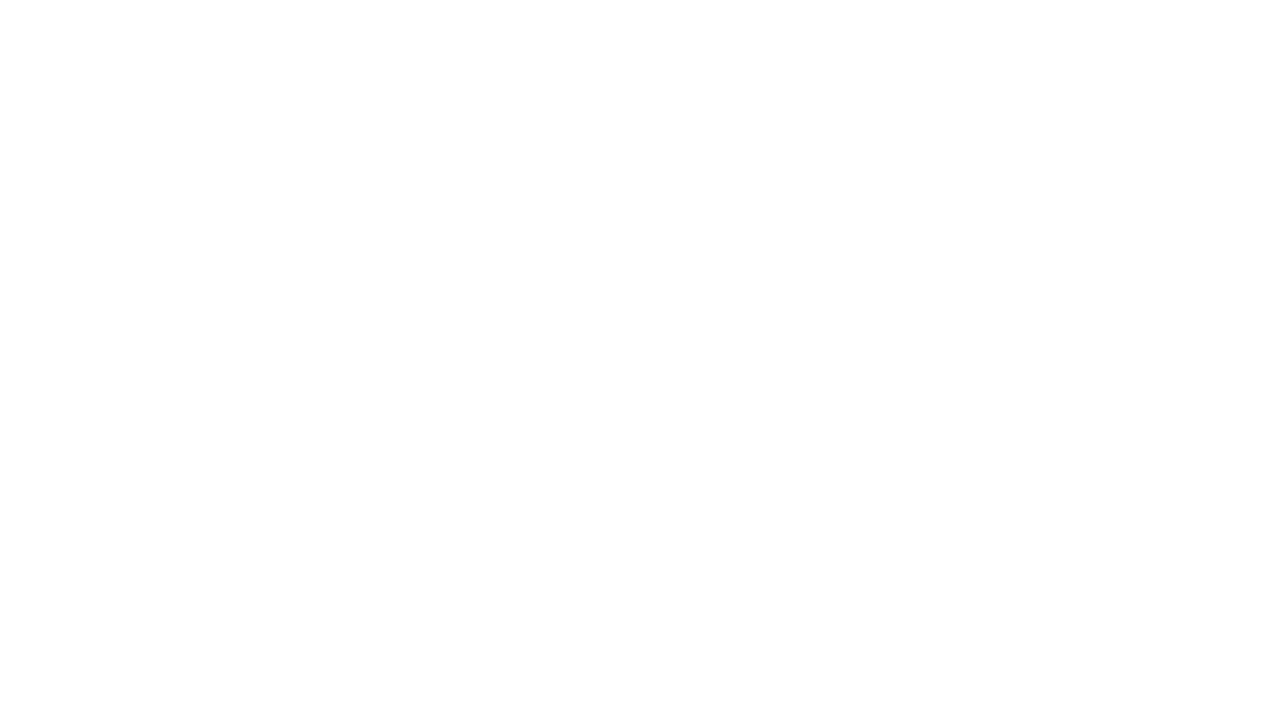